Tests the text box form validation by entering an invalid email format and verifying that an error state is displayed with a red border on the email field.

Starting URL: https://demoqa.com/text-box

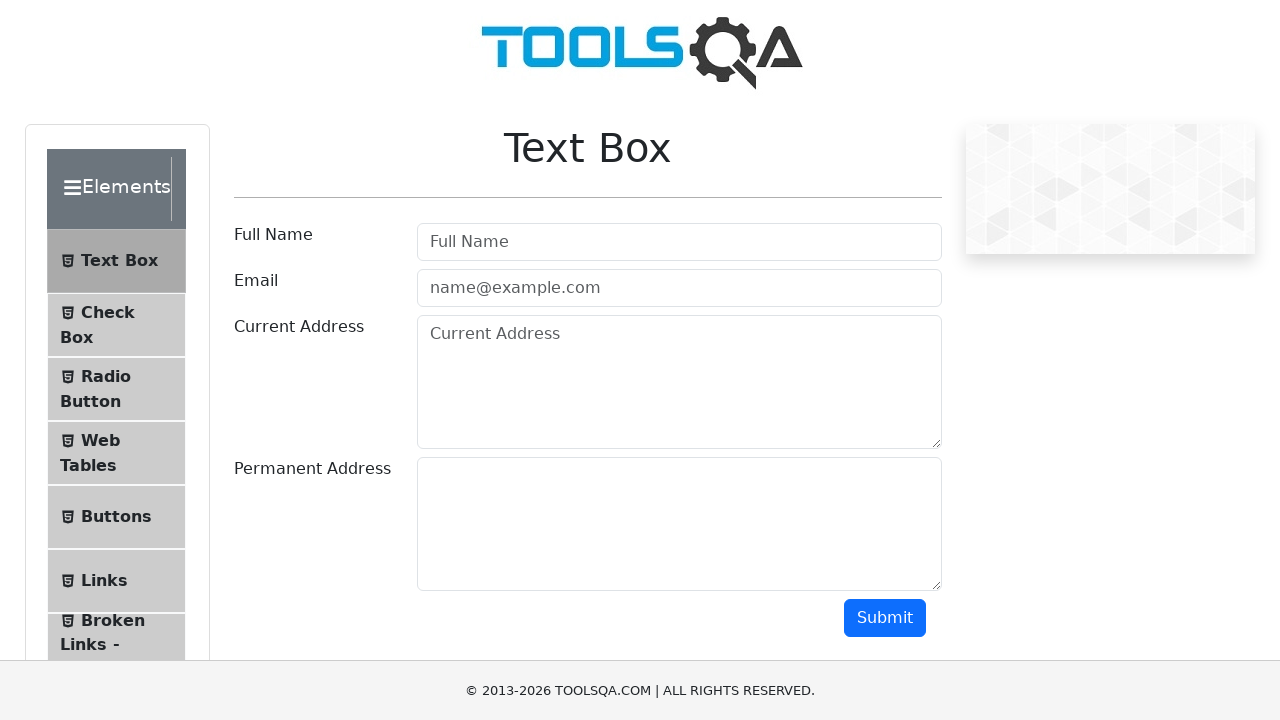

Filled email field with invalid email format 'invalidEmail' (missing @ symbol) on #userEmail
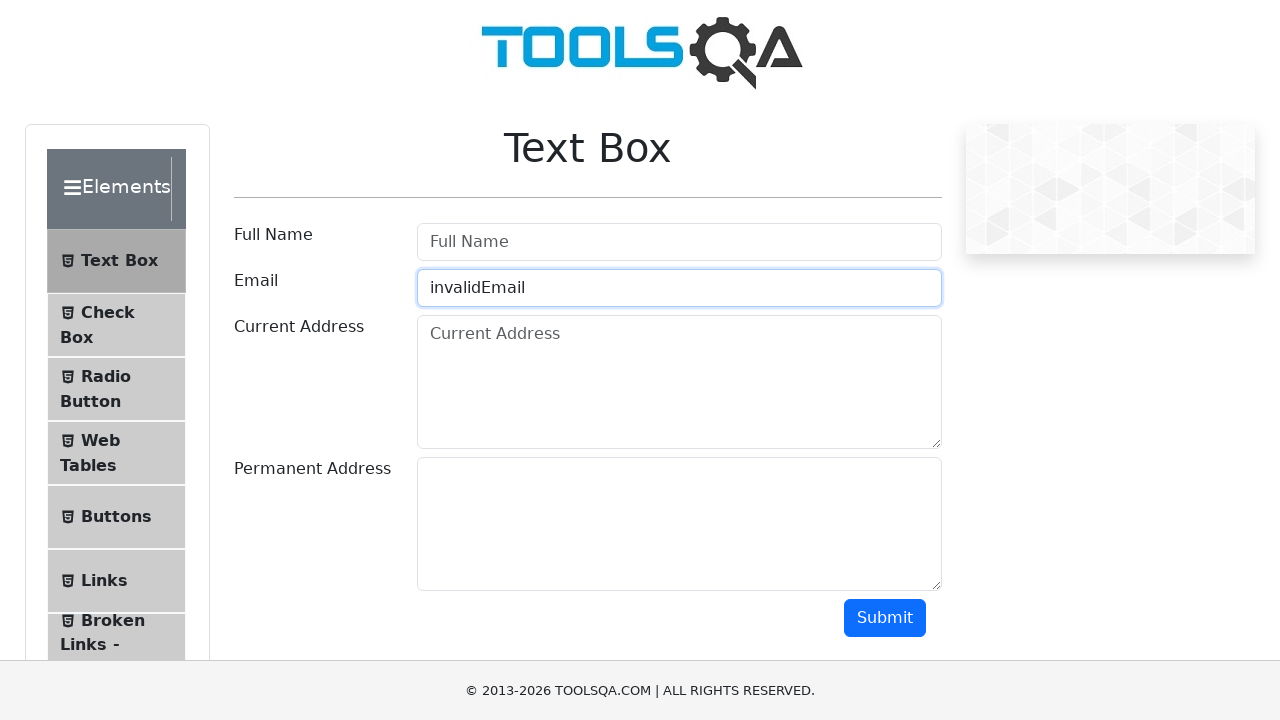

Clicked submit button to attempt form submission at (885, 618) on #submit
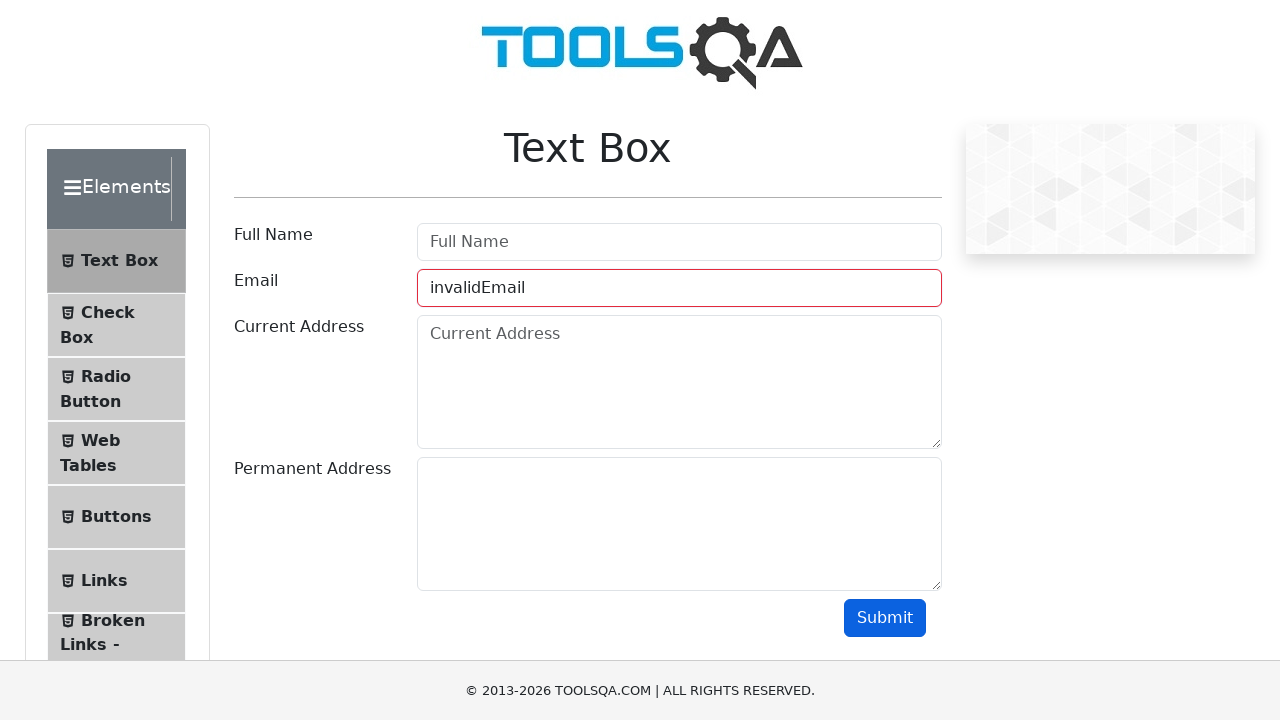

Retrieved email field class attribute to check for error state
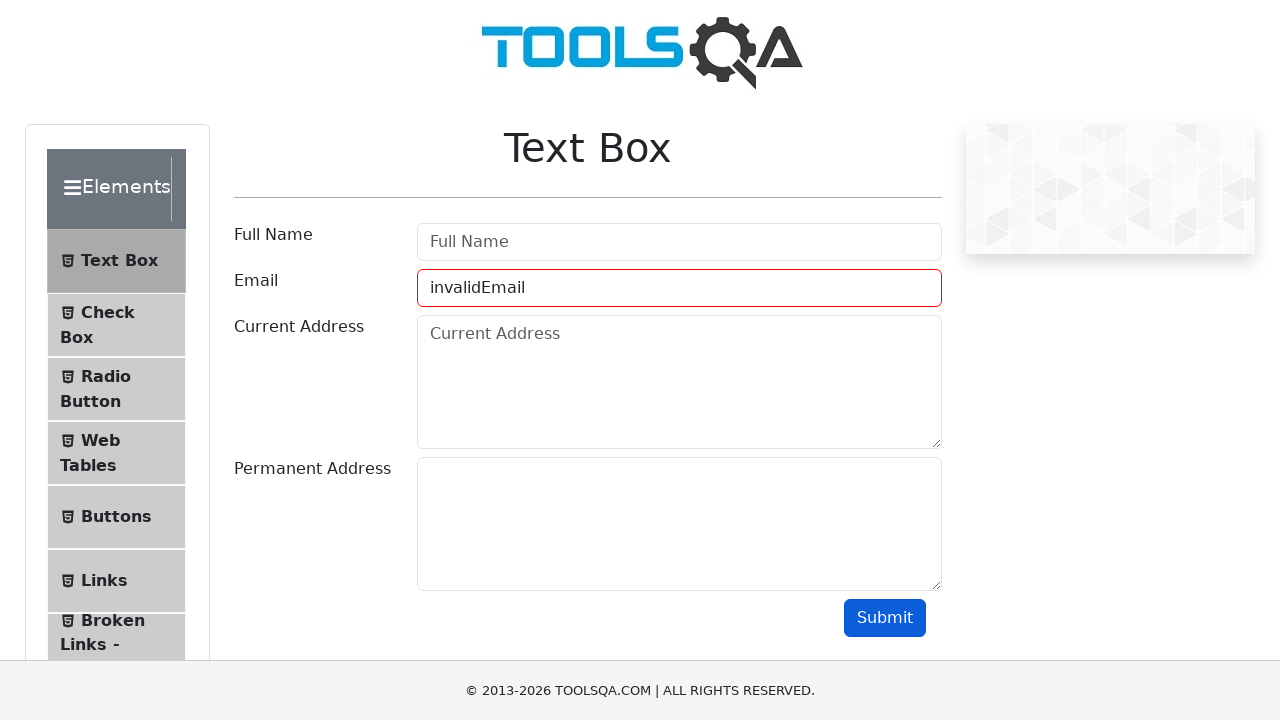

Verified that email field displays error state with red border
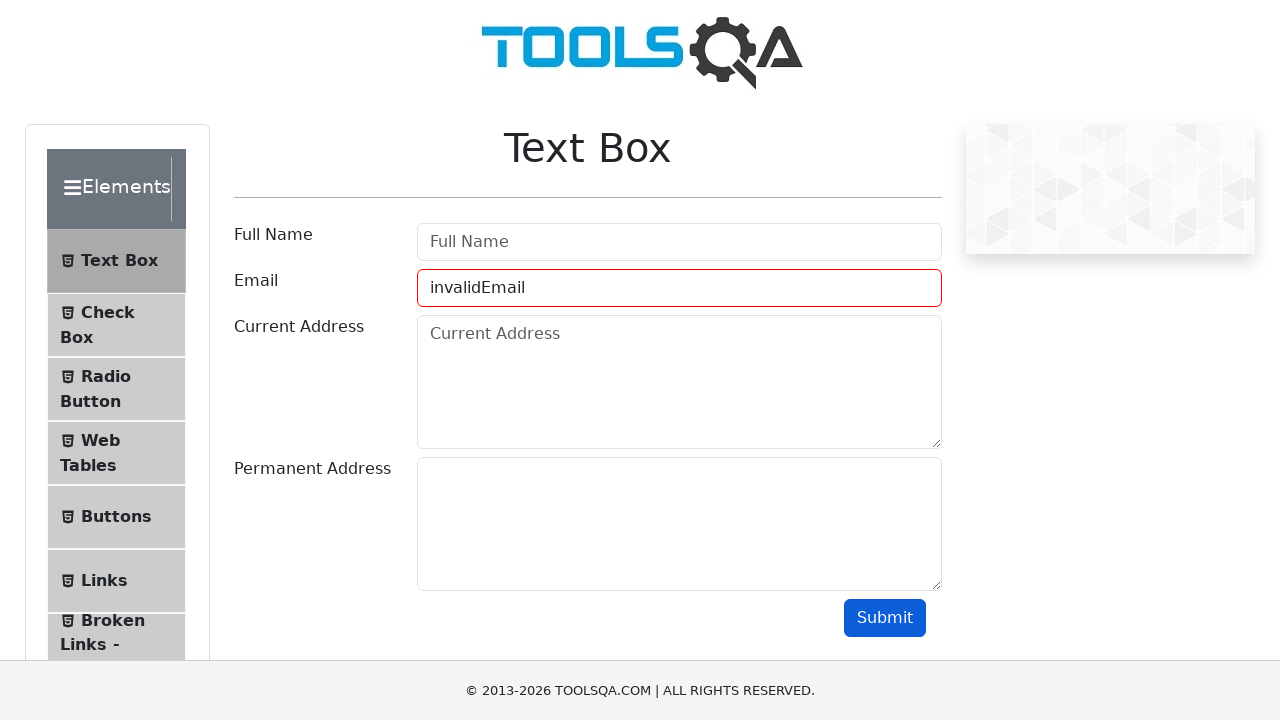

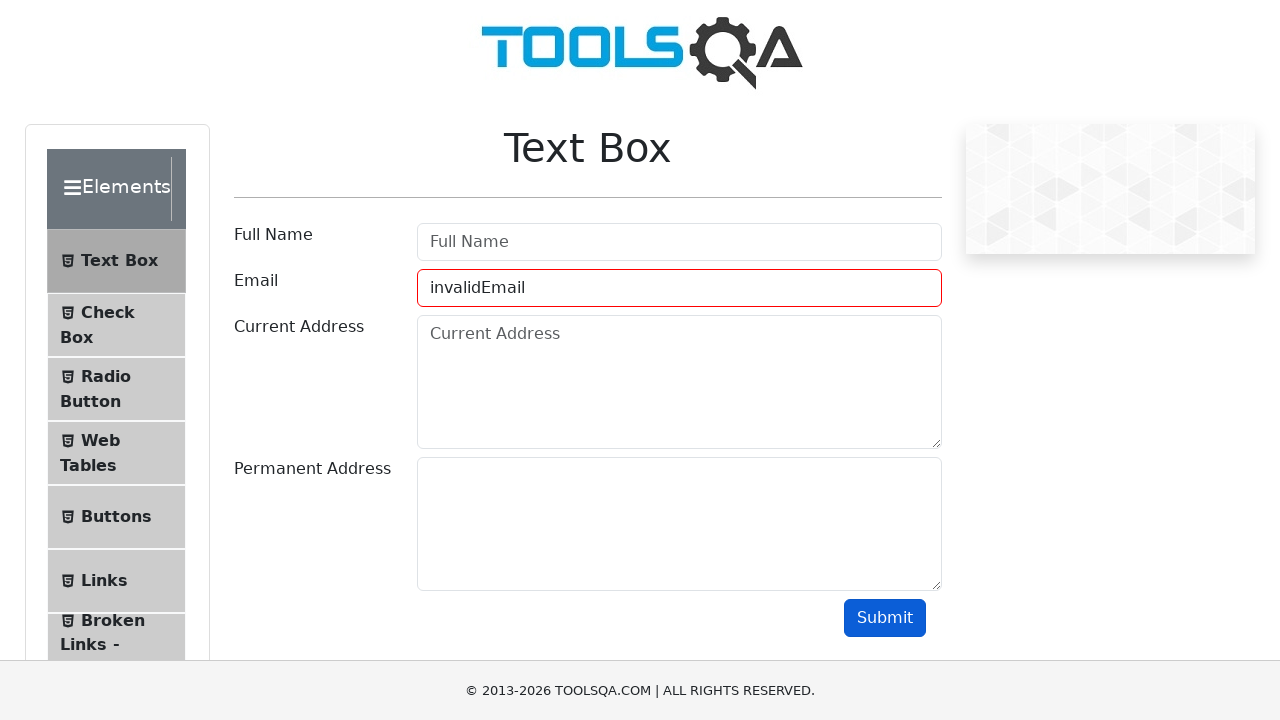